Verifies that the Lottie manager integrates correctly with the step navigation system

Starting URL: https://reinocapital.webflow.io/taxas-app

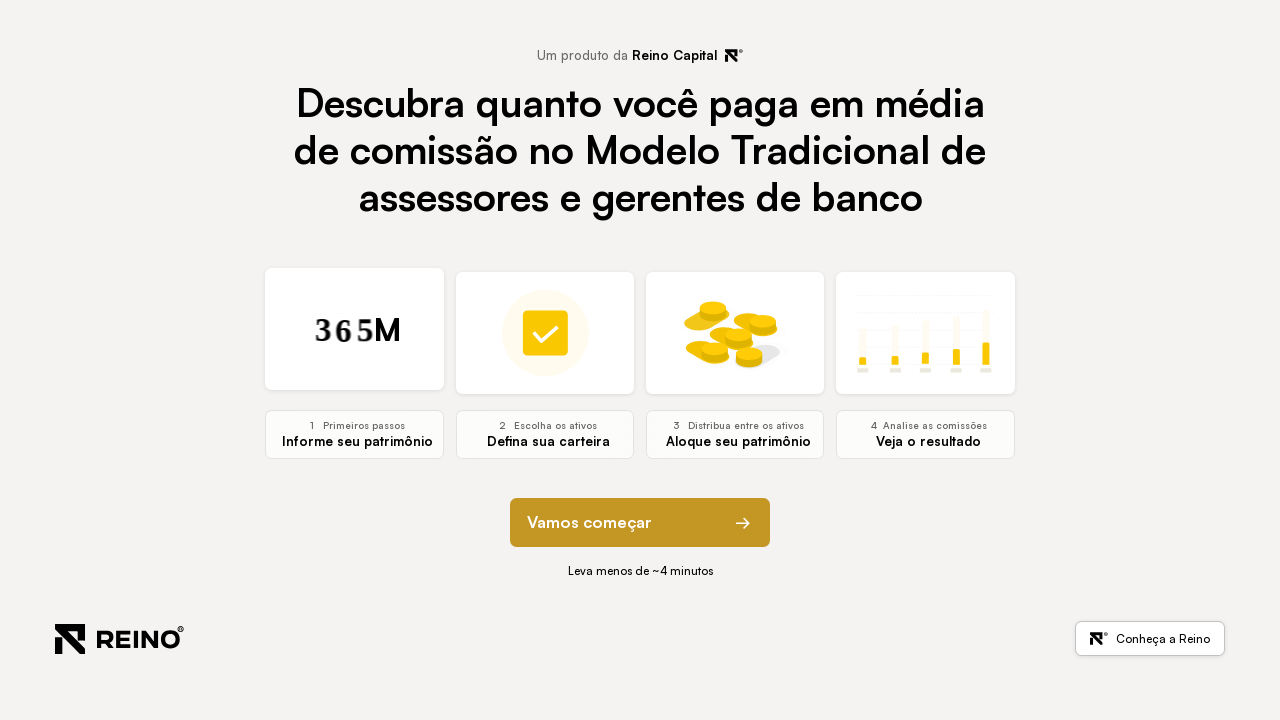

Waited for page to reach network idle state
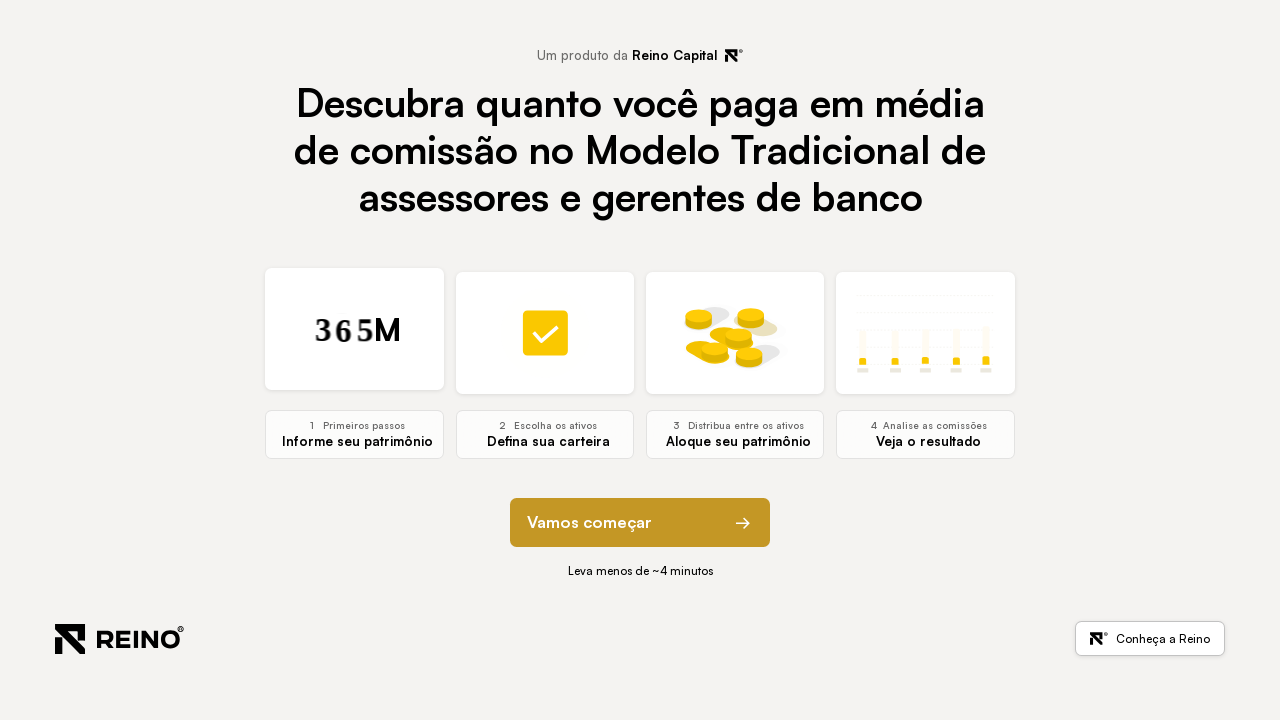

Waited 2 seconds for modules to initialize
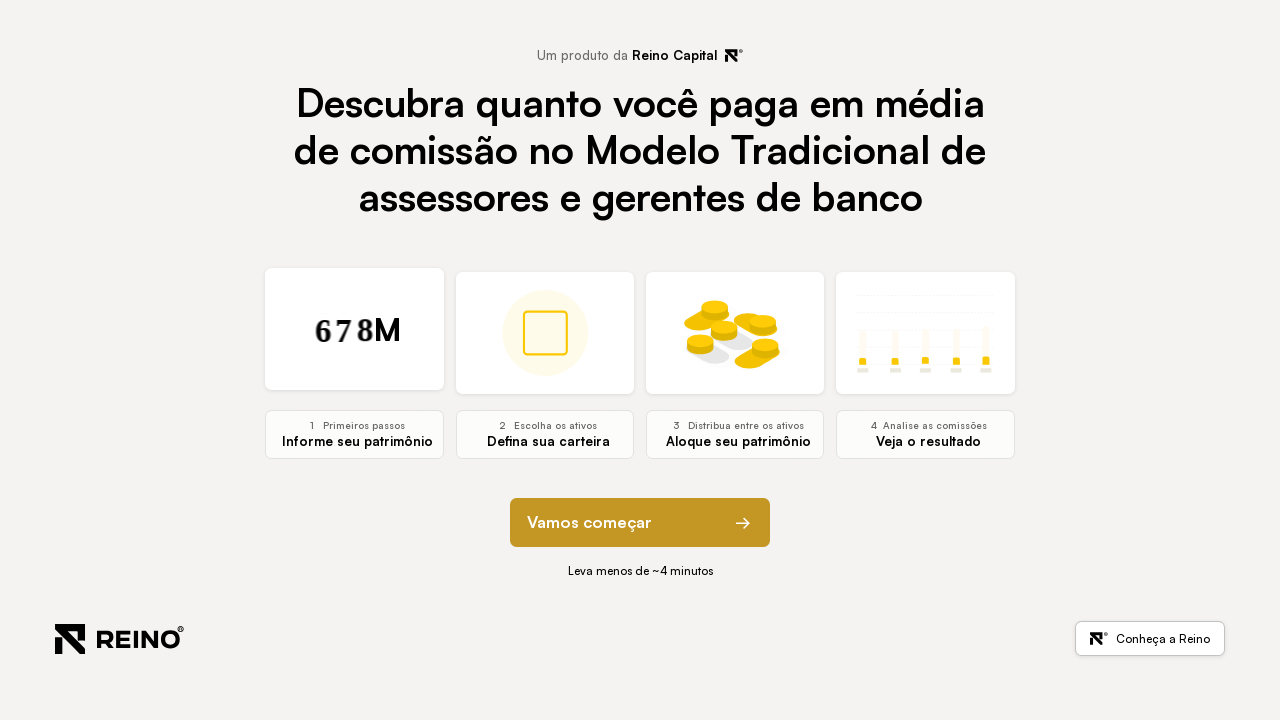

Evaluated availability of ReinoStepNavigationProgressSystem
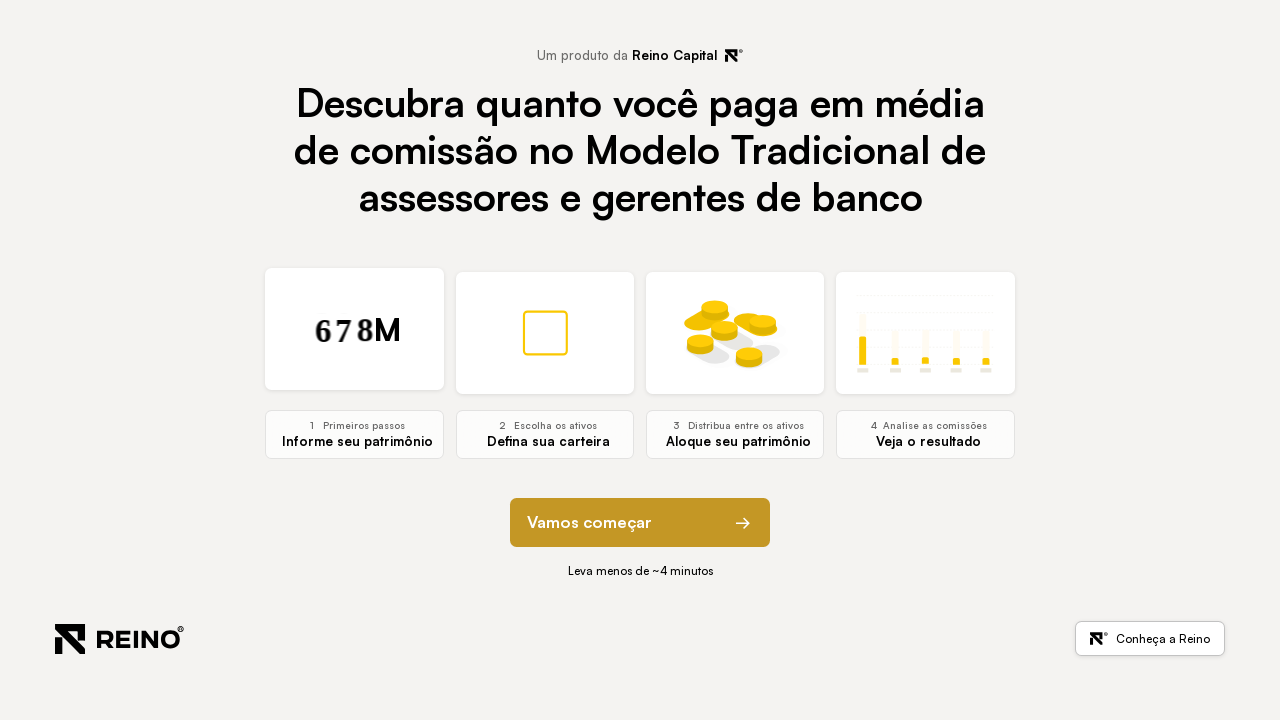

Verified that step navigation system is available
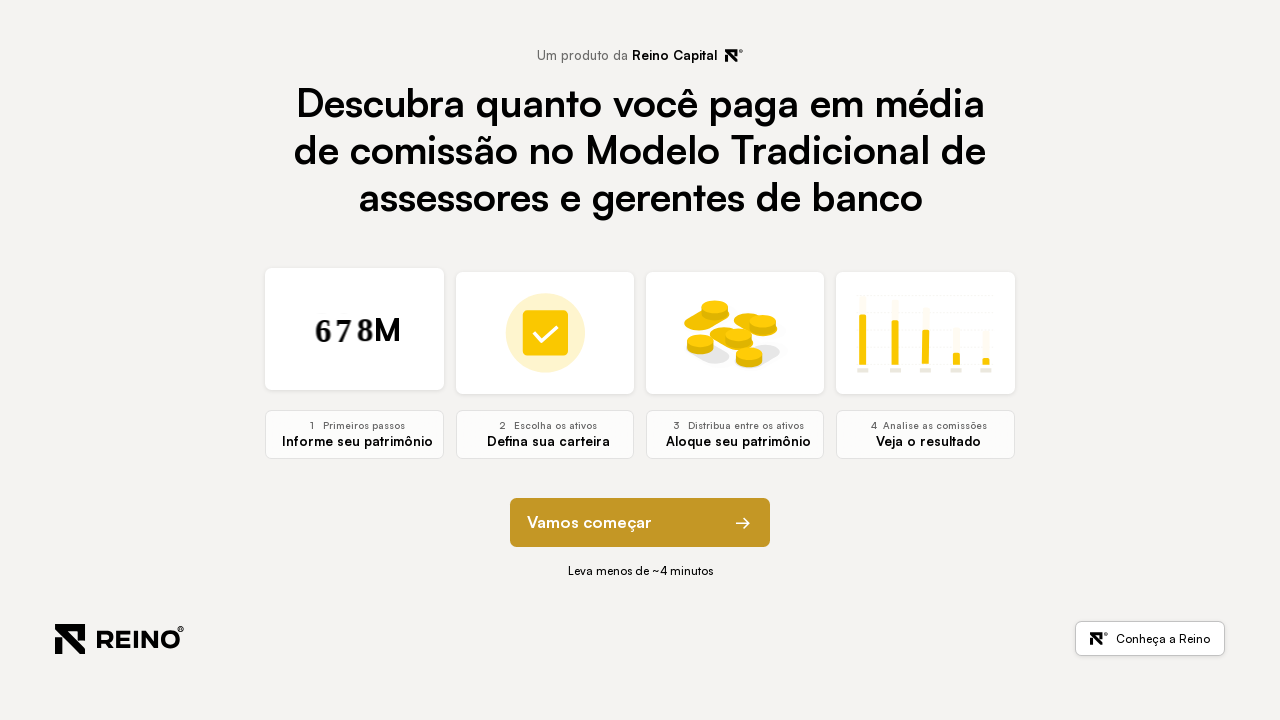

Retrieved current step from both Lottie manager and navigation system
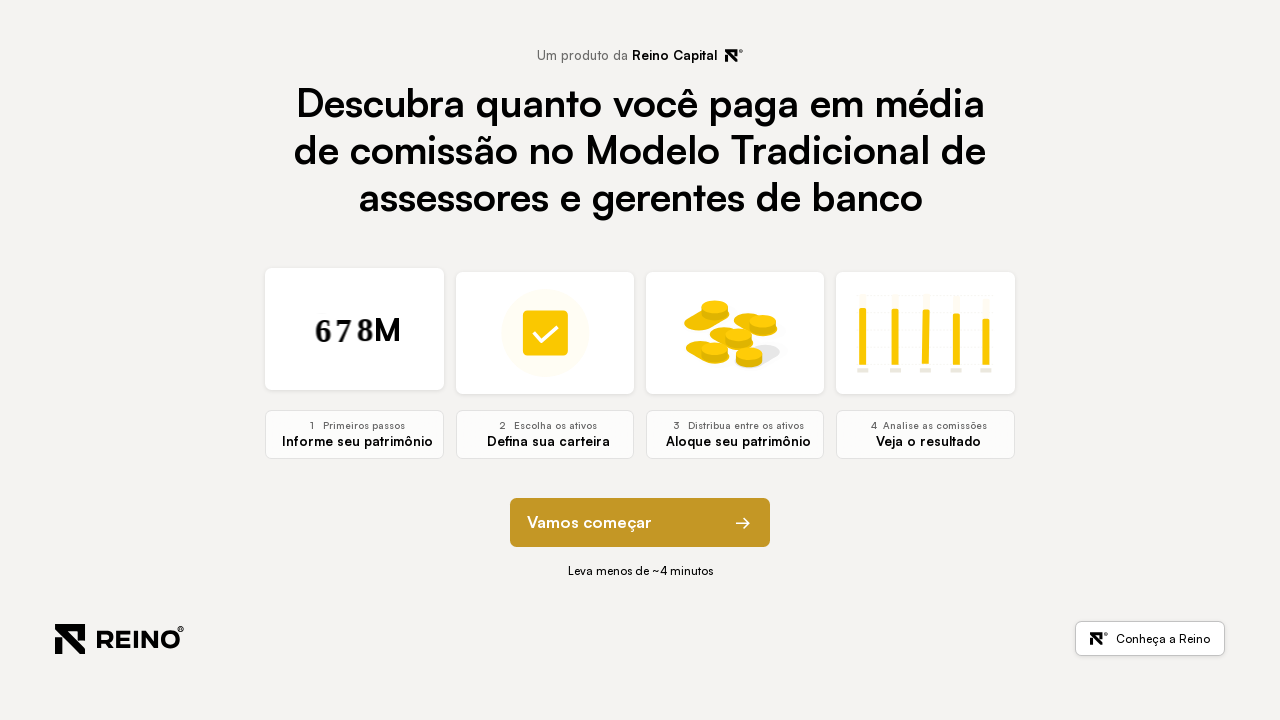

Extracted steps - Lottie manager step: 0, Navigation system step: 0
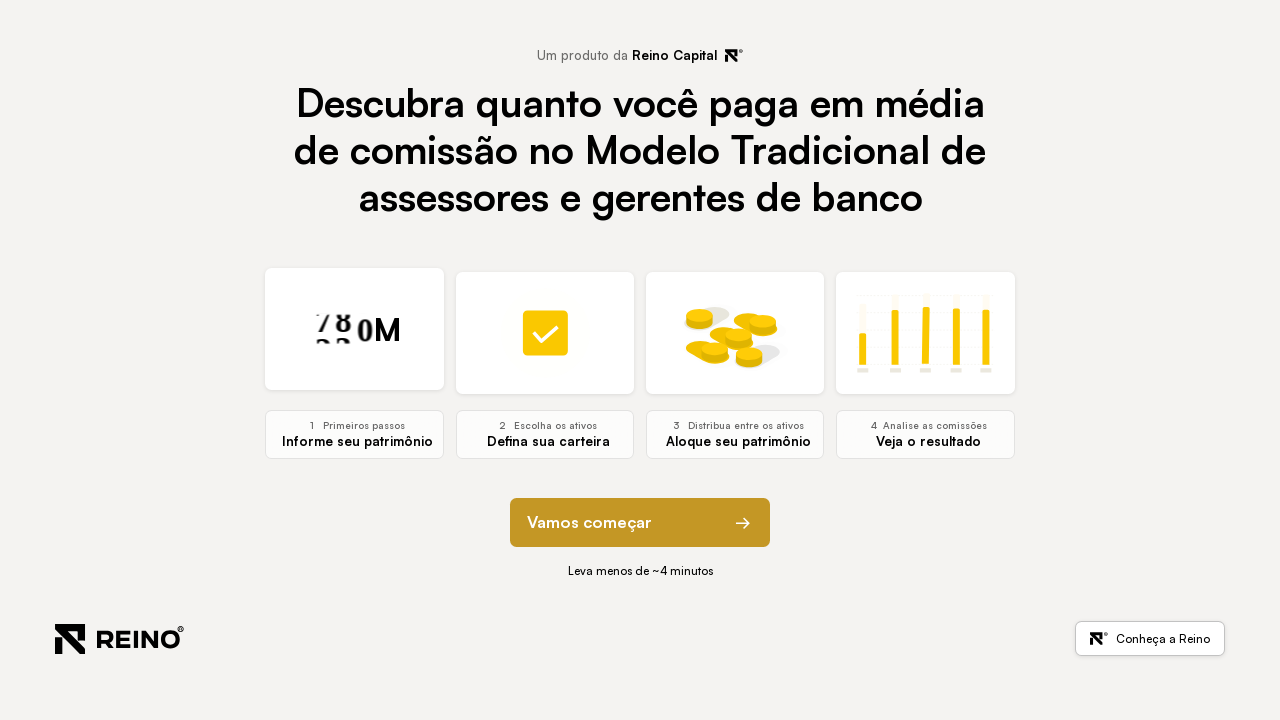

Verified that both systems report the same current step, confirming integration
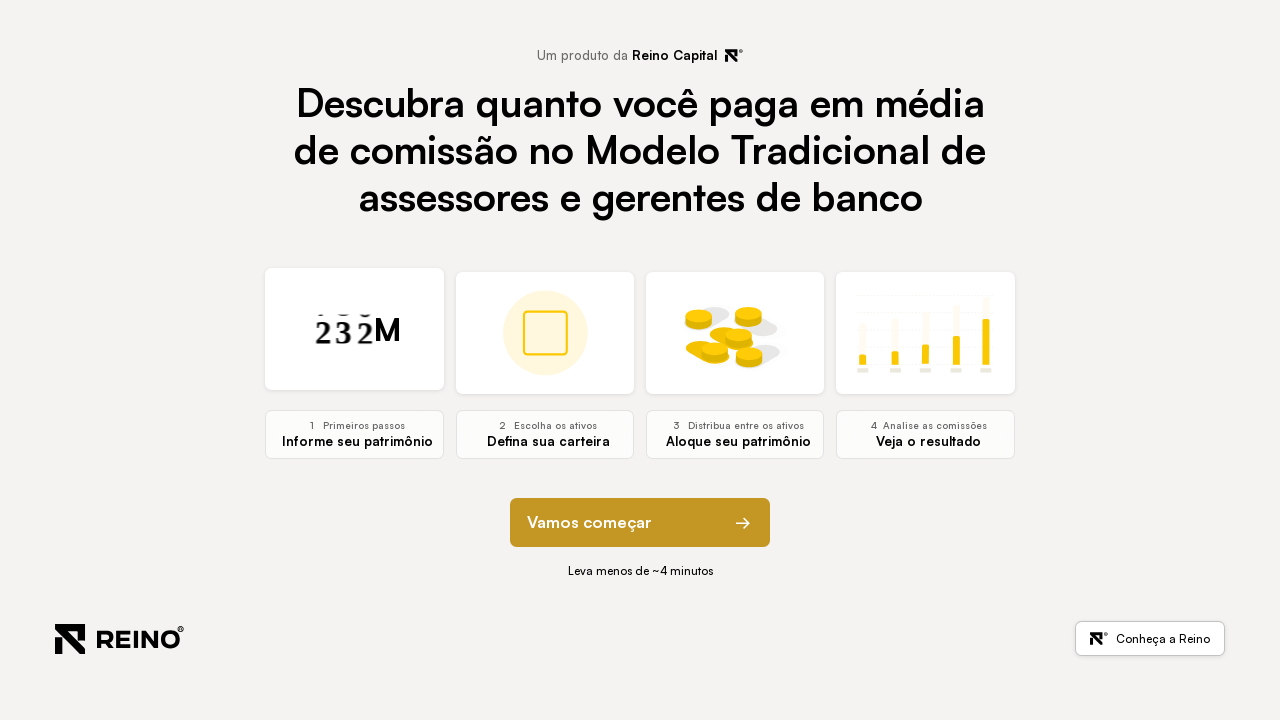

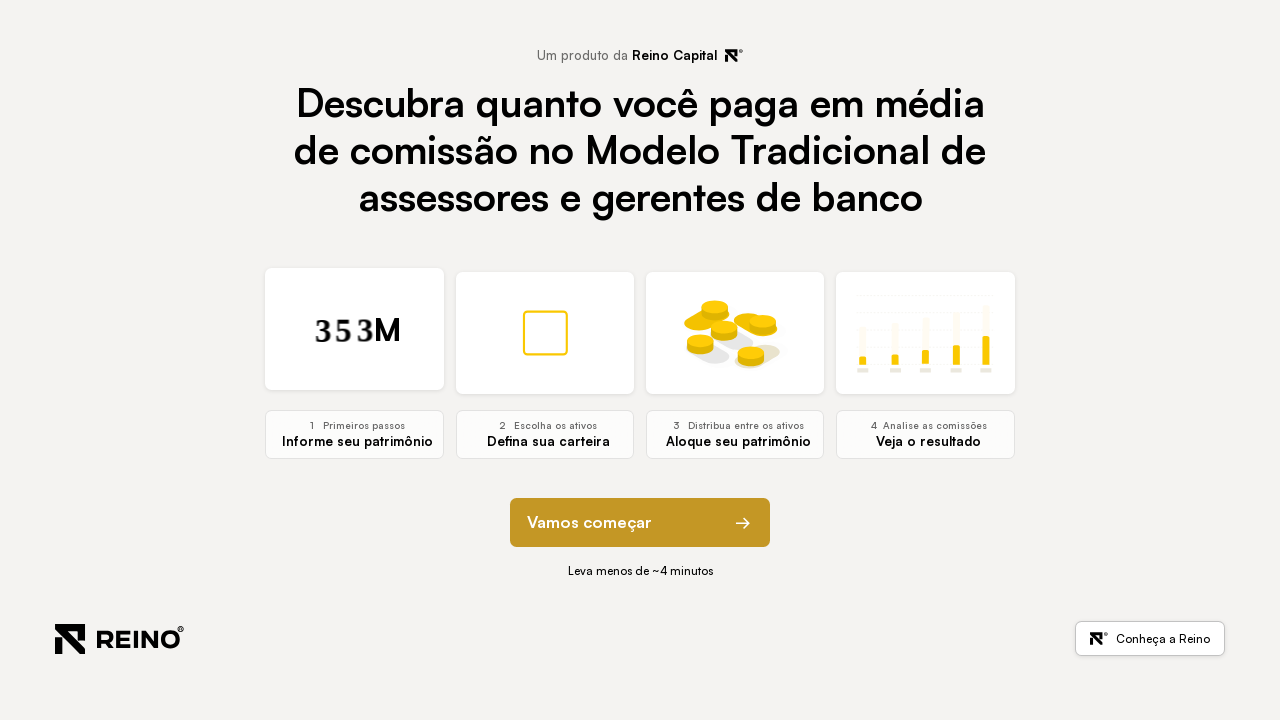